Tests the randomuser.me interface by clicking on name and email data labels to display user information

Starting URL: https://randomuser.me/

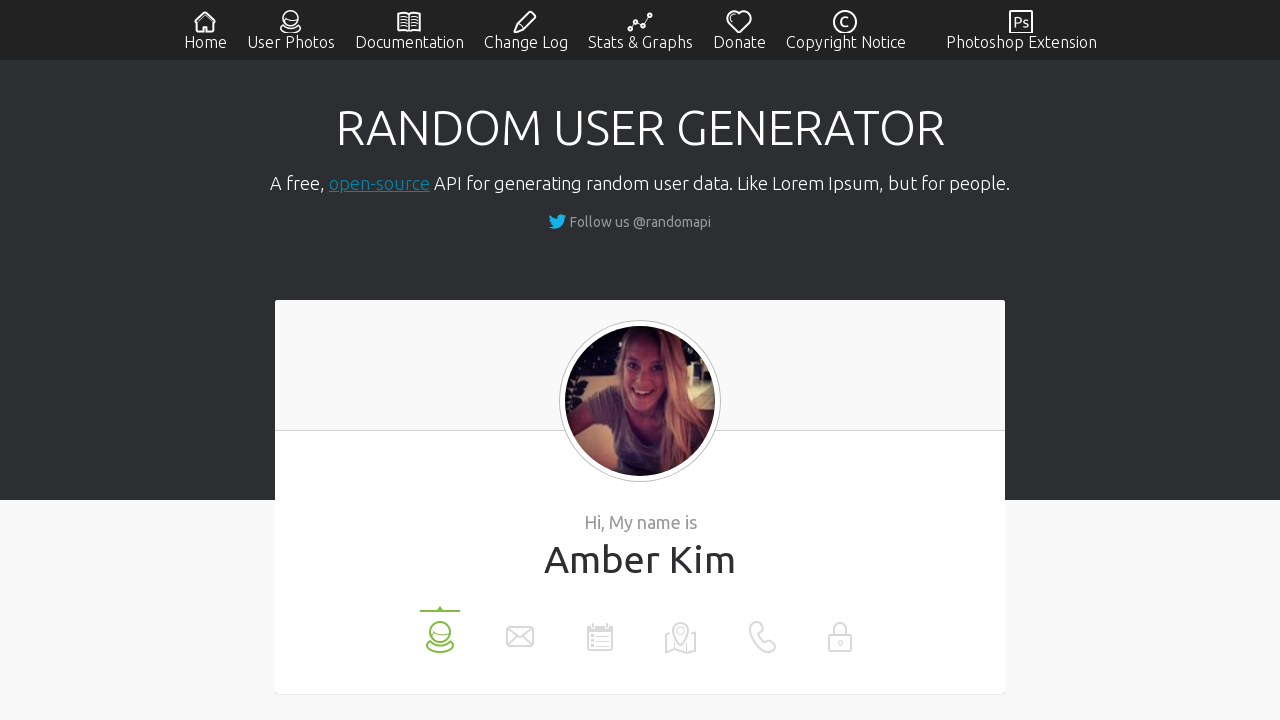

Clicked on the name data label at (440, 630) on li[data-label='name']
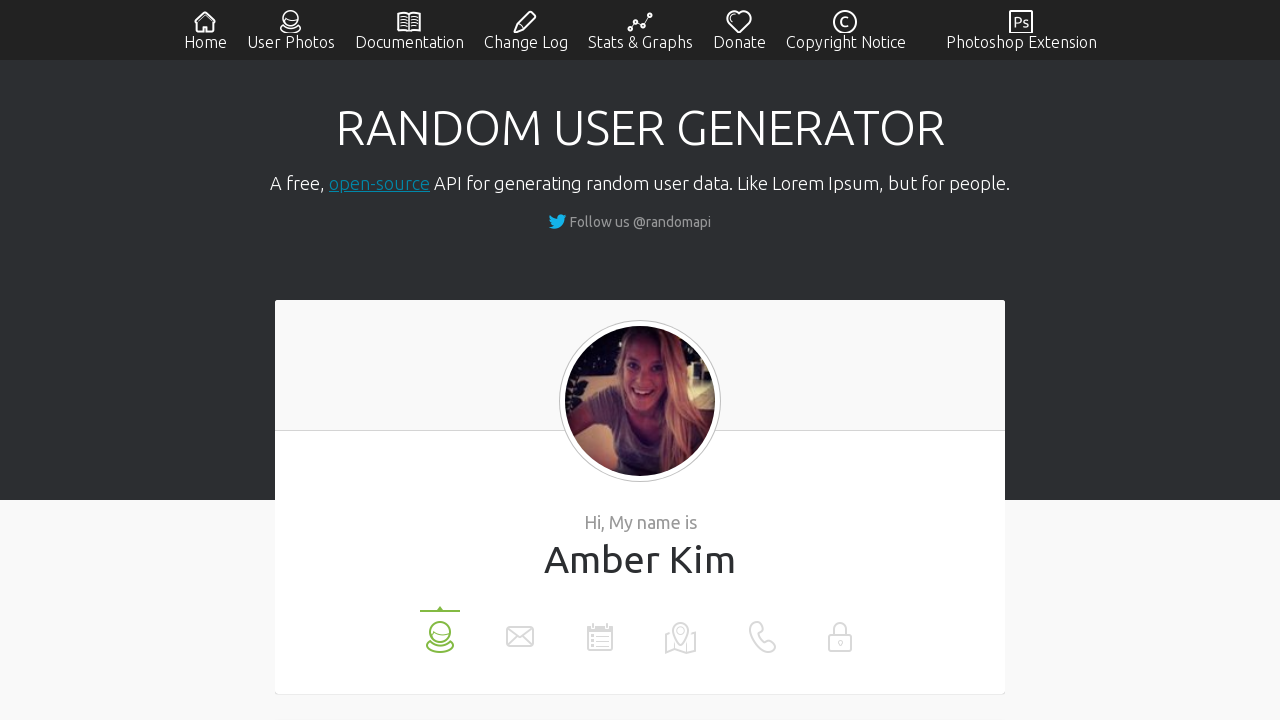

Username value displayed
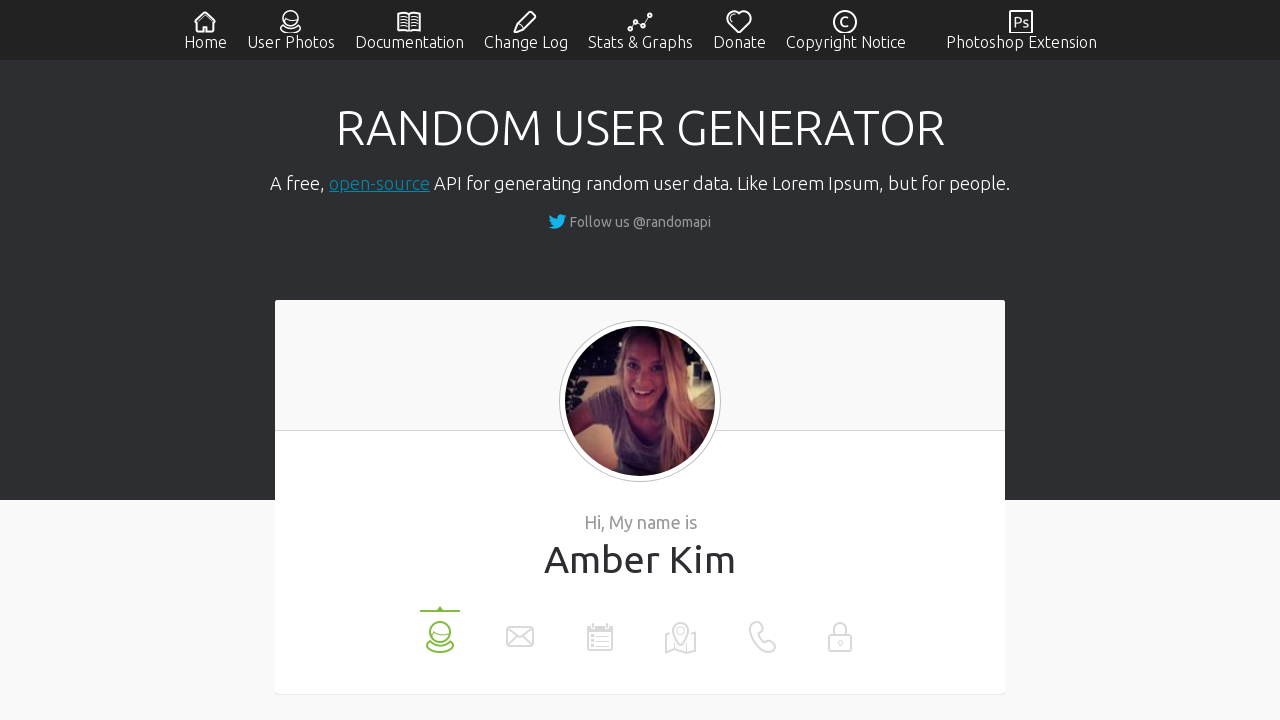

Clicked on the email data label at (520, 630) on li[data-label='email']
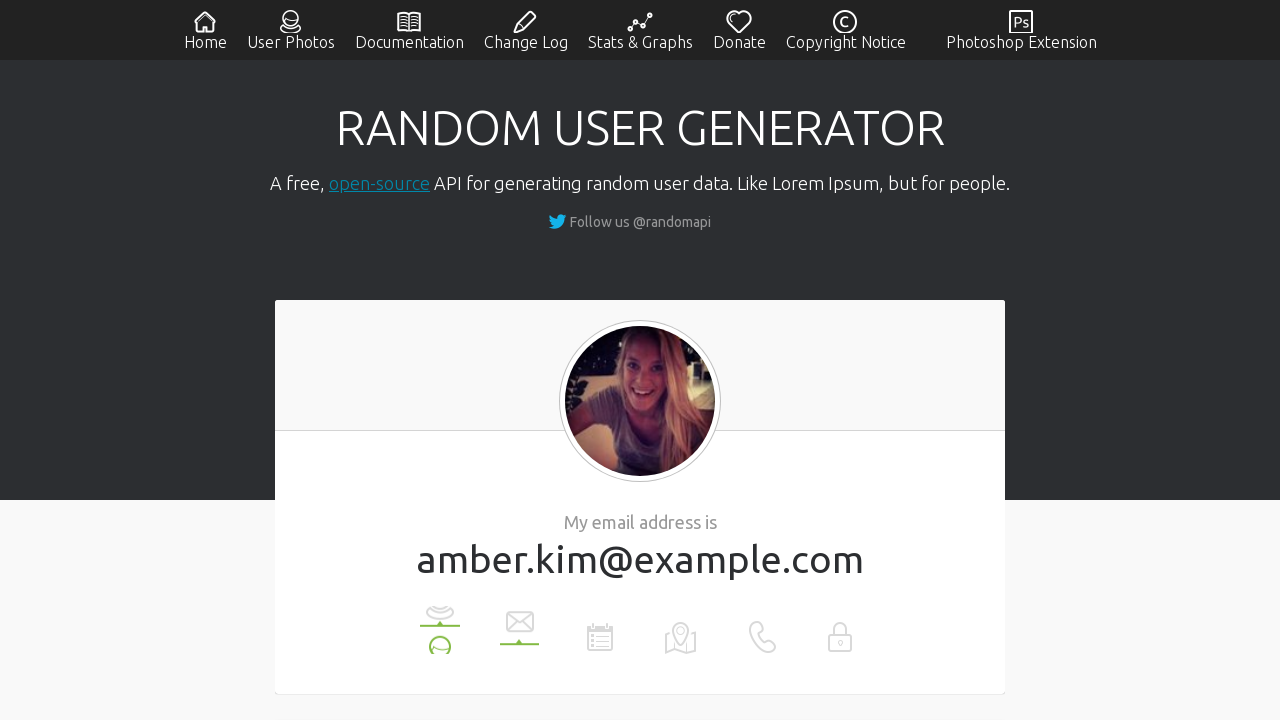

Email value displayed
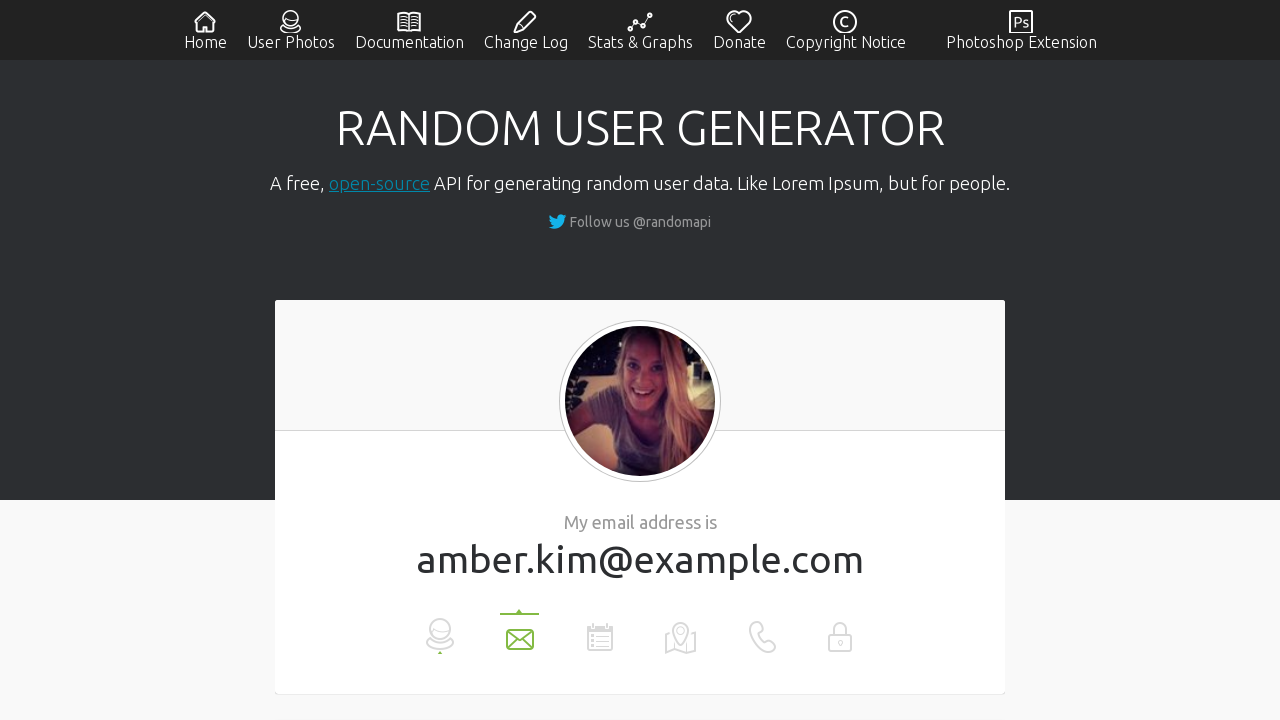

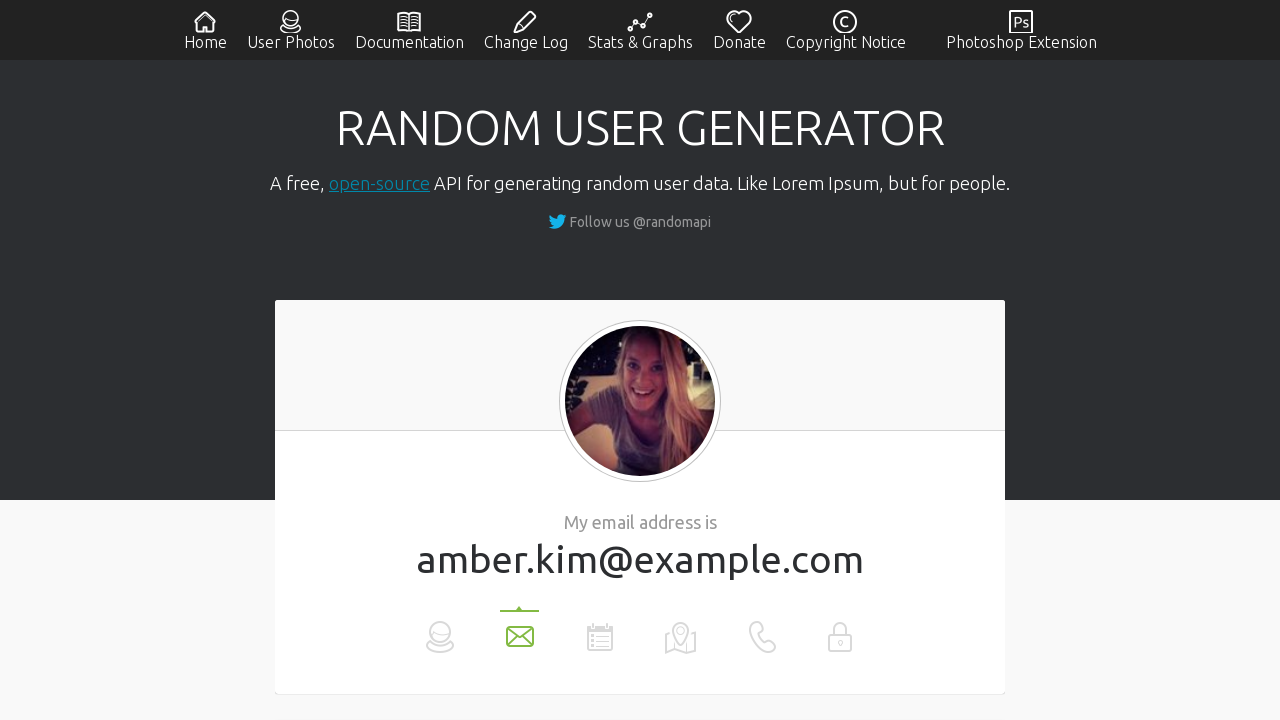